Navigates to a training course page, hovers over an RPA training link, right-clicks on it, and navigates through the context menu using keyboard navigation

Starting URL: http://greenstech.in/selenium-course-content.html

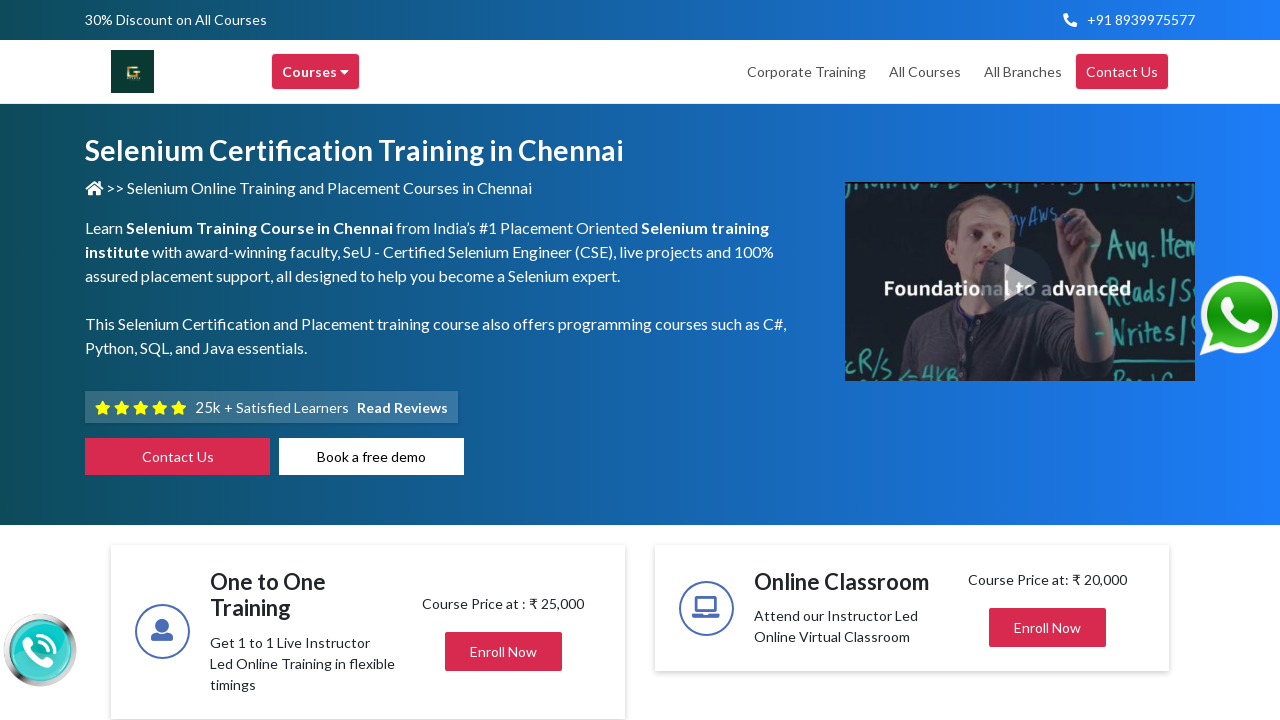

Navigated to training course page
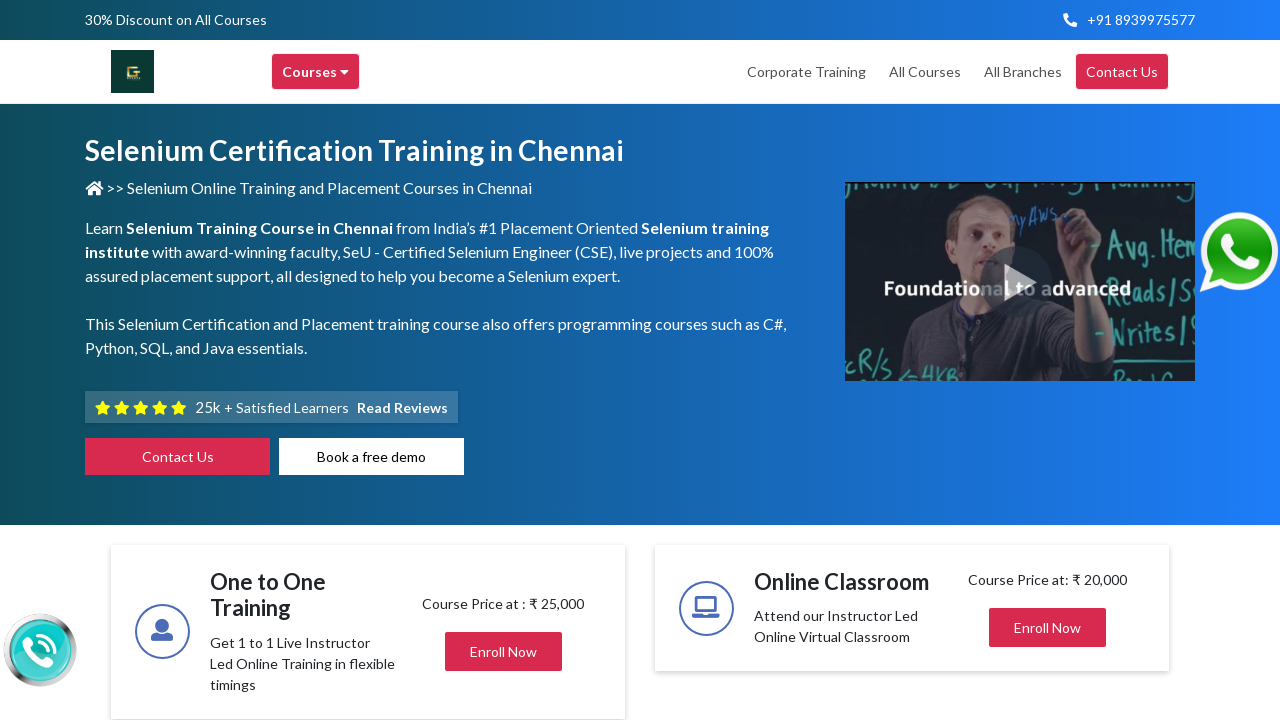

Hovered over RPA Training link at (594, 361) on xpath=//a[@title='RPA Training in chennai']
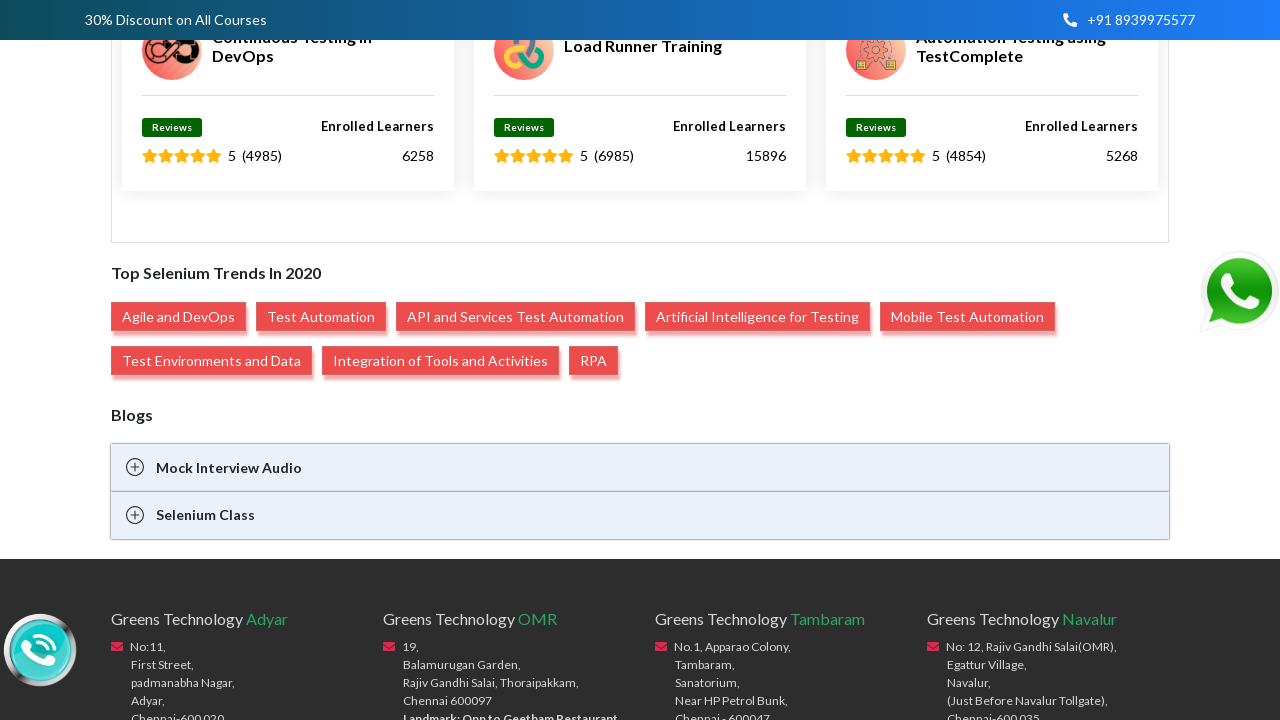

Right-clicked on RPA Training link to open context menu at (594, 361) on xpath=//a[@title='RPA Training in chennai']
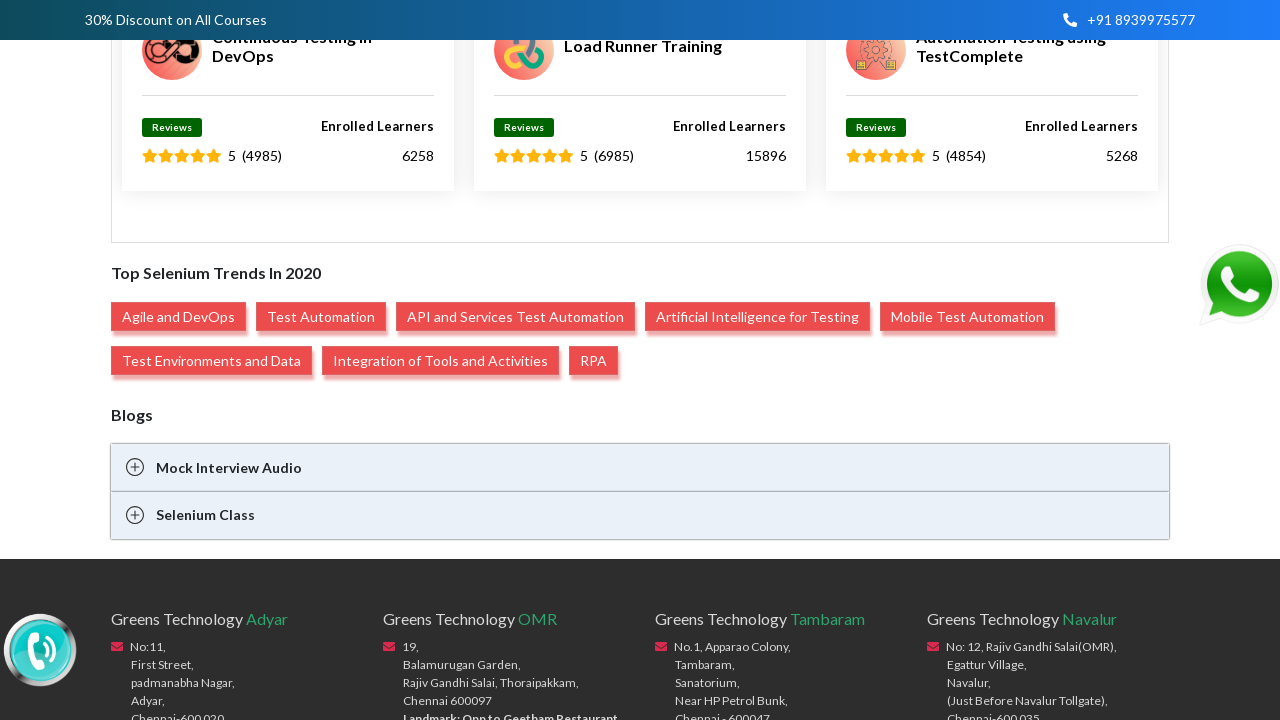

Pressed ArrowDown in context menu (iteration 1/6)
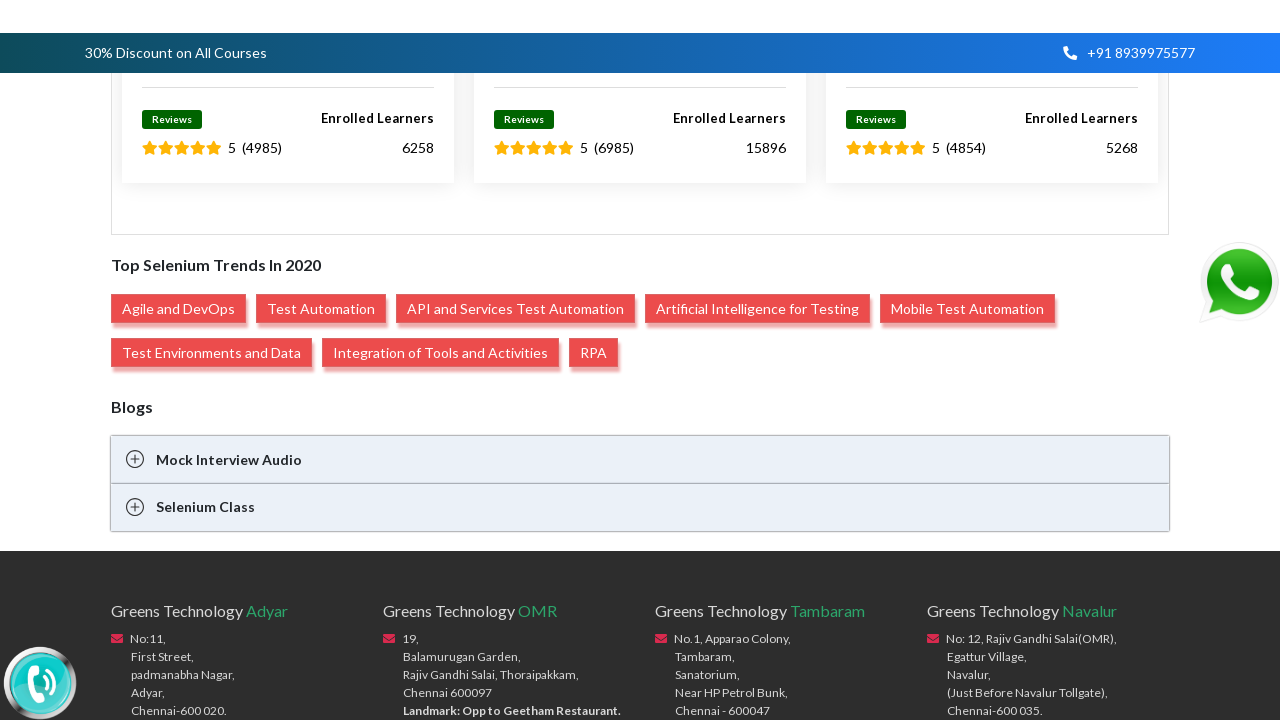

Pressed ArrowDown in context menu (iteration 2/6)
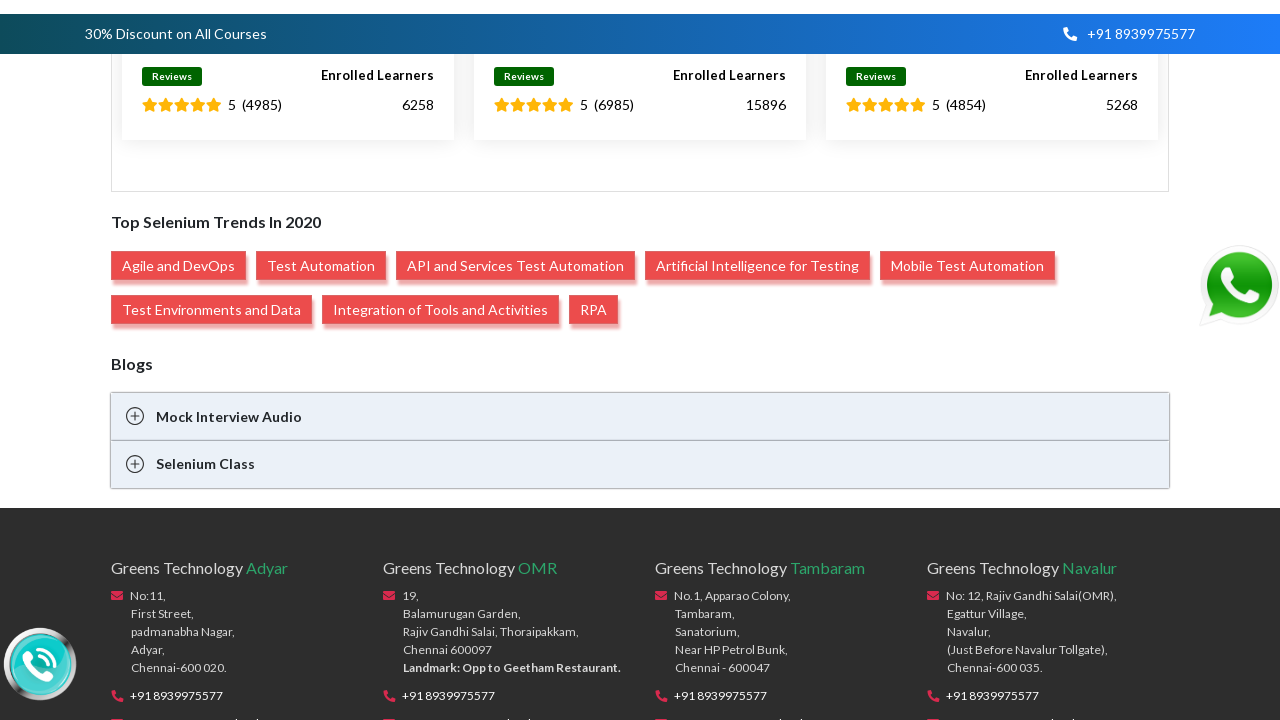

Pressed ArrowDown in context menu (iteration 3/6)
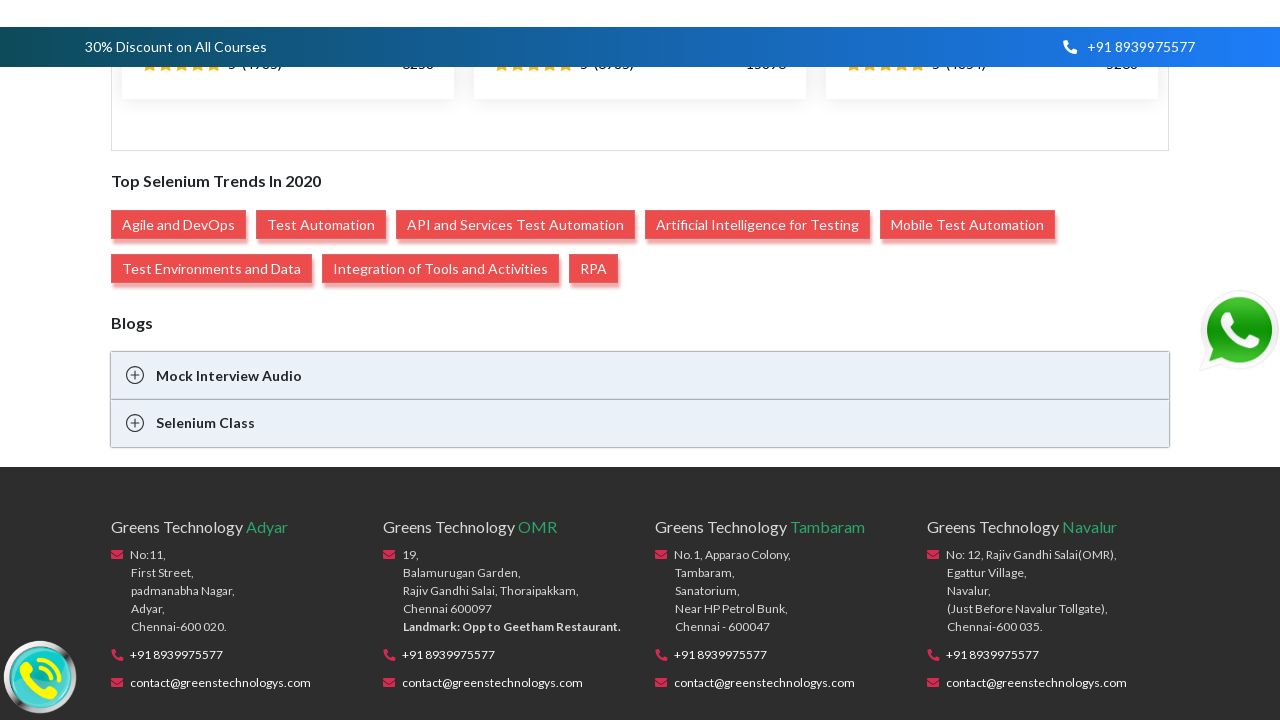

Pressed ArrowDown in context menu (iteration 4/6)
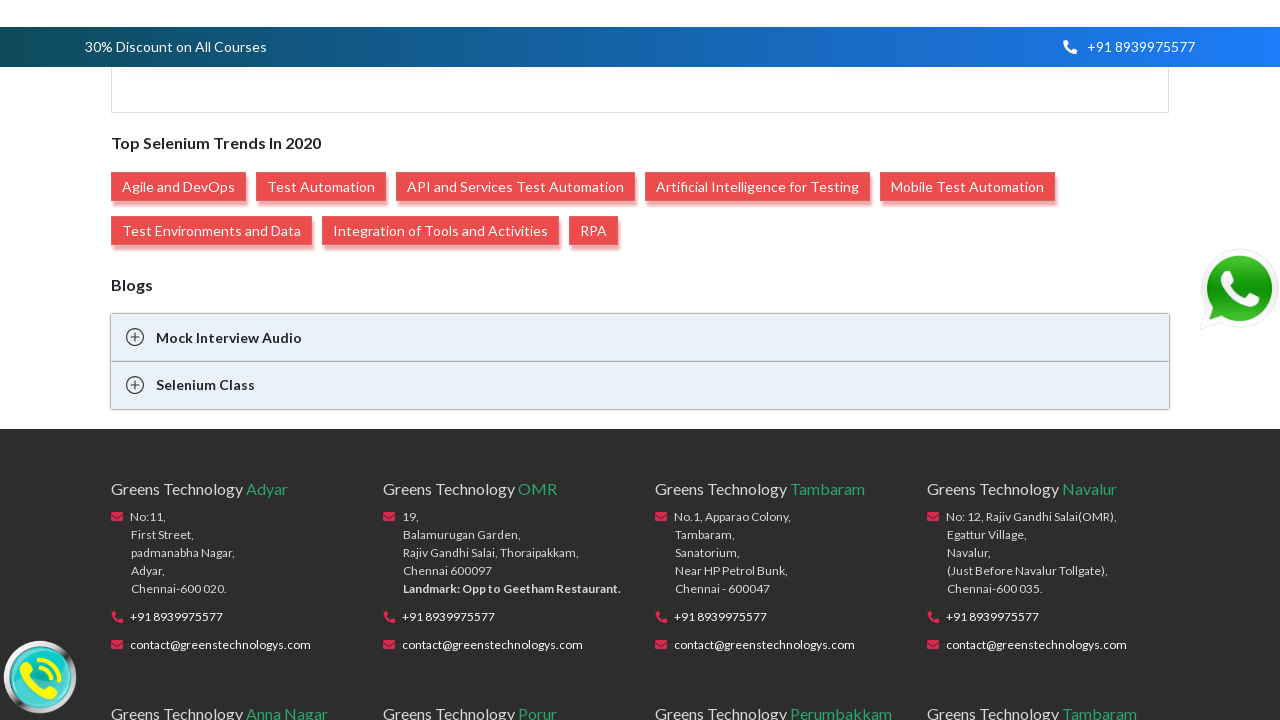

Pressed ArrowDown in context menu (iteration 5/6)
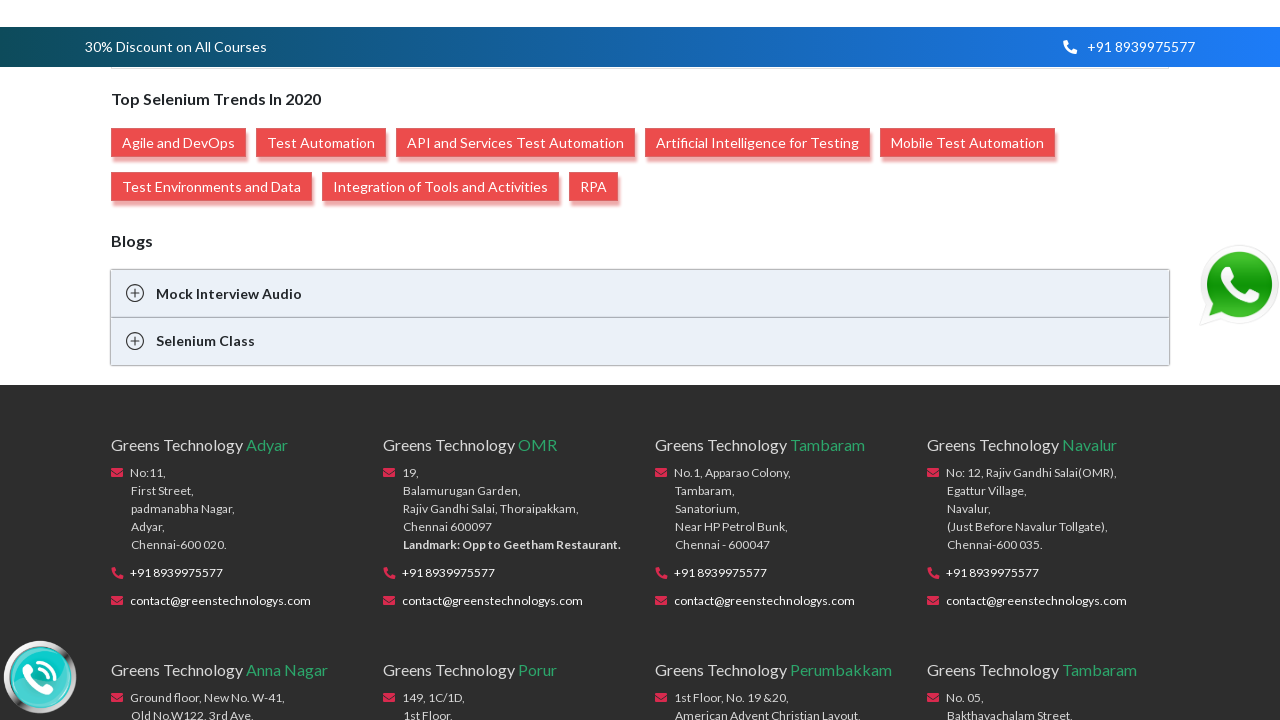

Pressed ArrowDown in context menu (iteration 6/6)
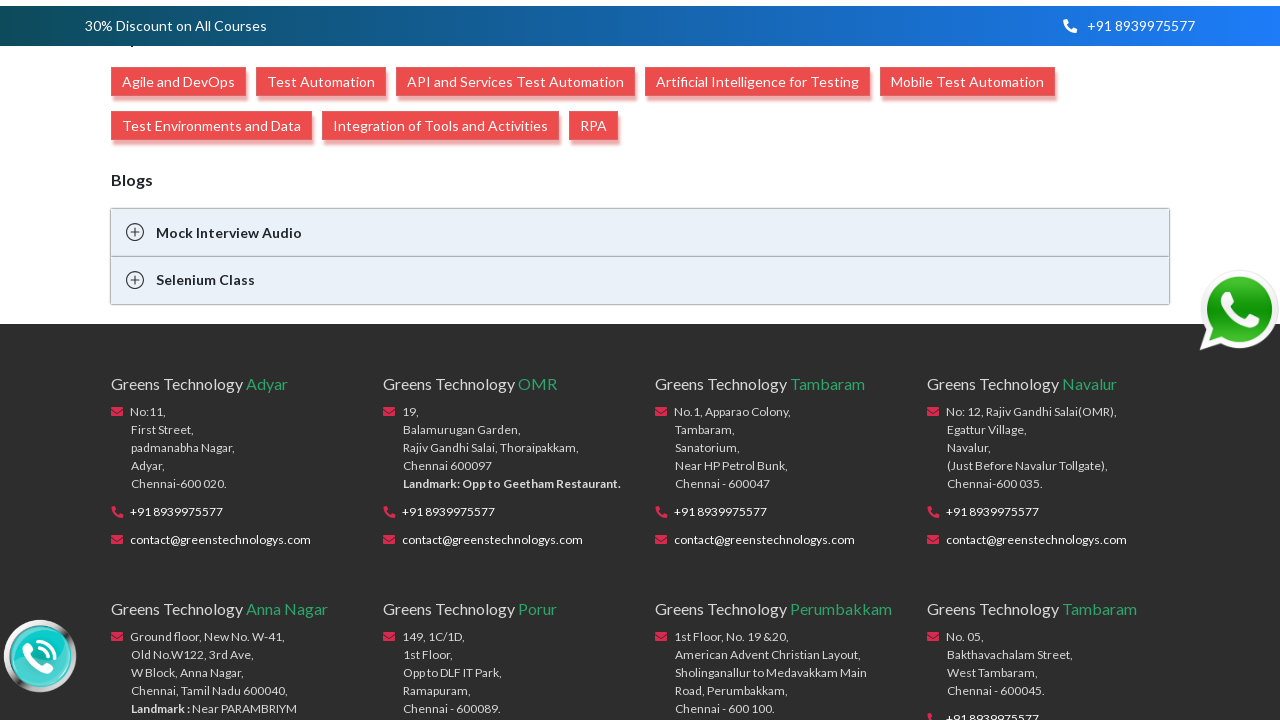

Pressed Enter to select context menu option
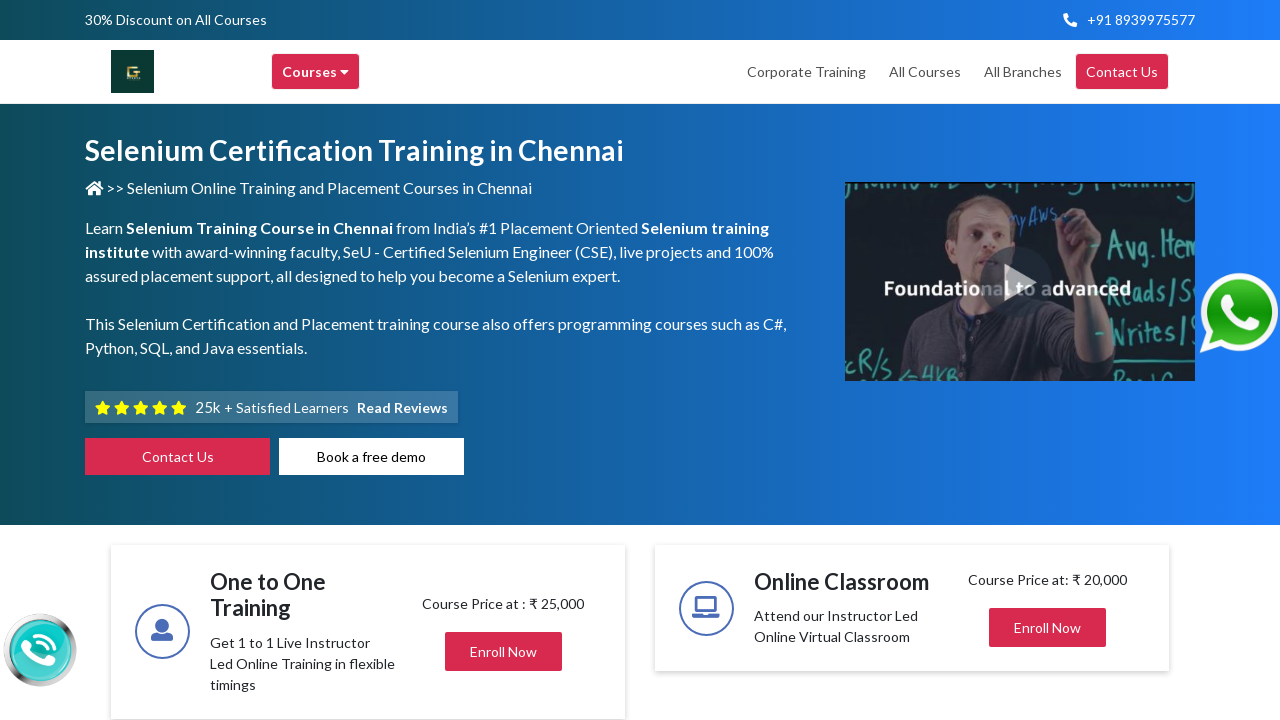

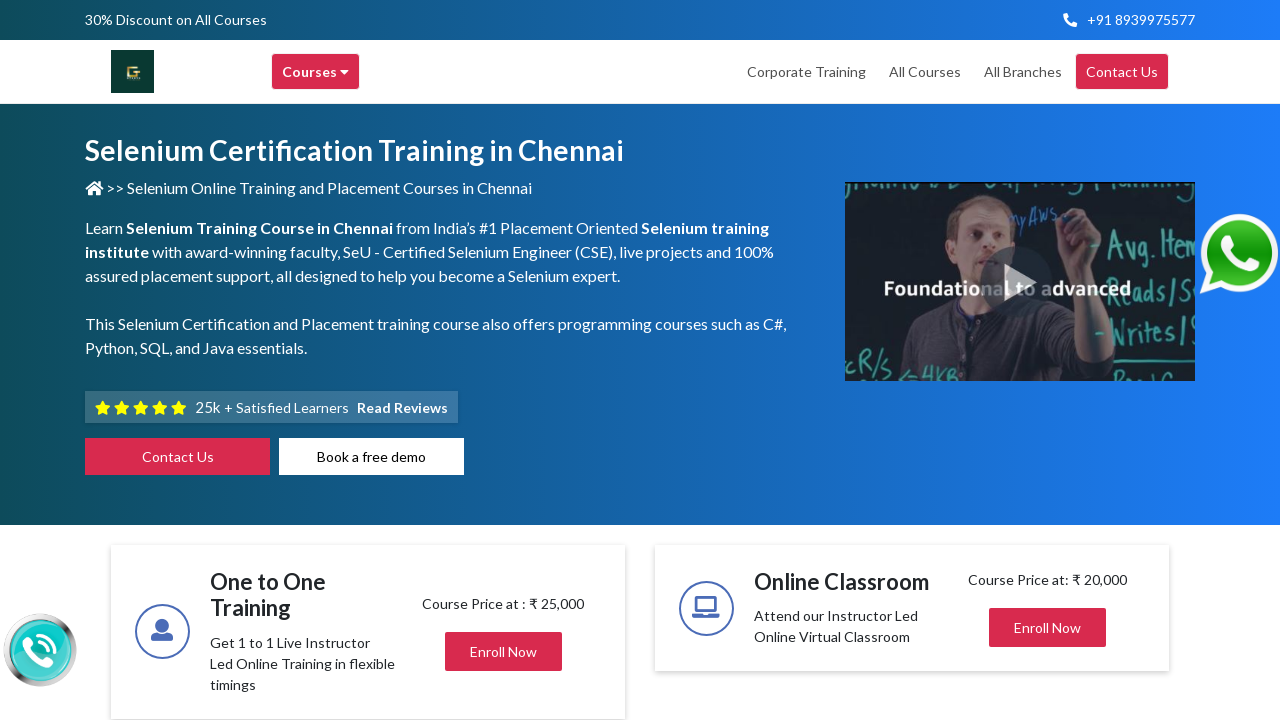